Tests a sample todo application by marking two items as done, adding a new item to the list, and verifying the new item was added correctly.

Starting URL: https://lambdatest.github.io/sample-todo-app/

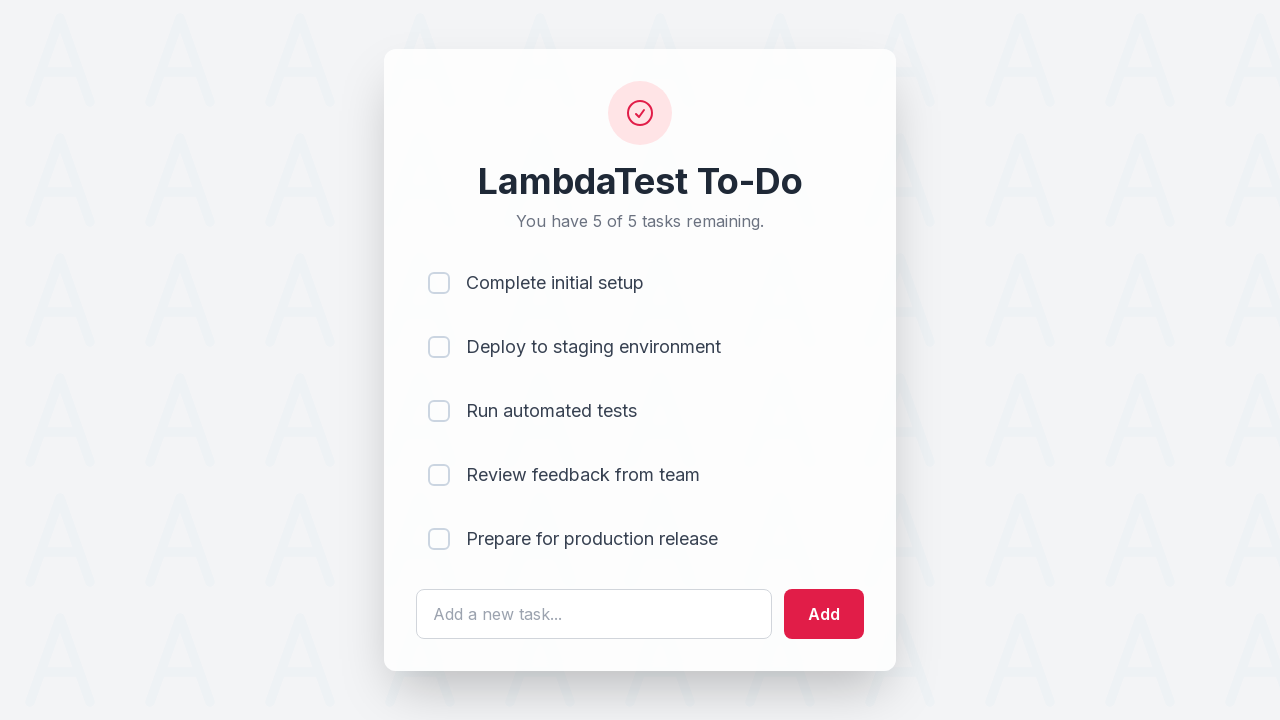

Marked first todo item as done at (439, 283) on input[name='li1']
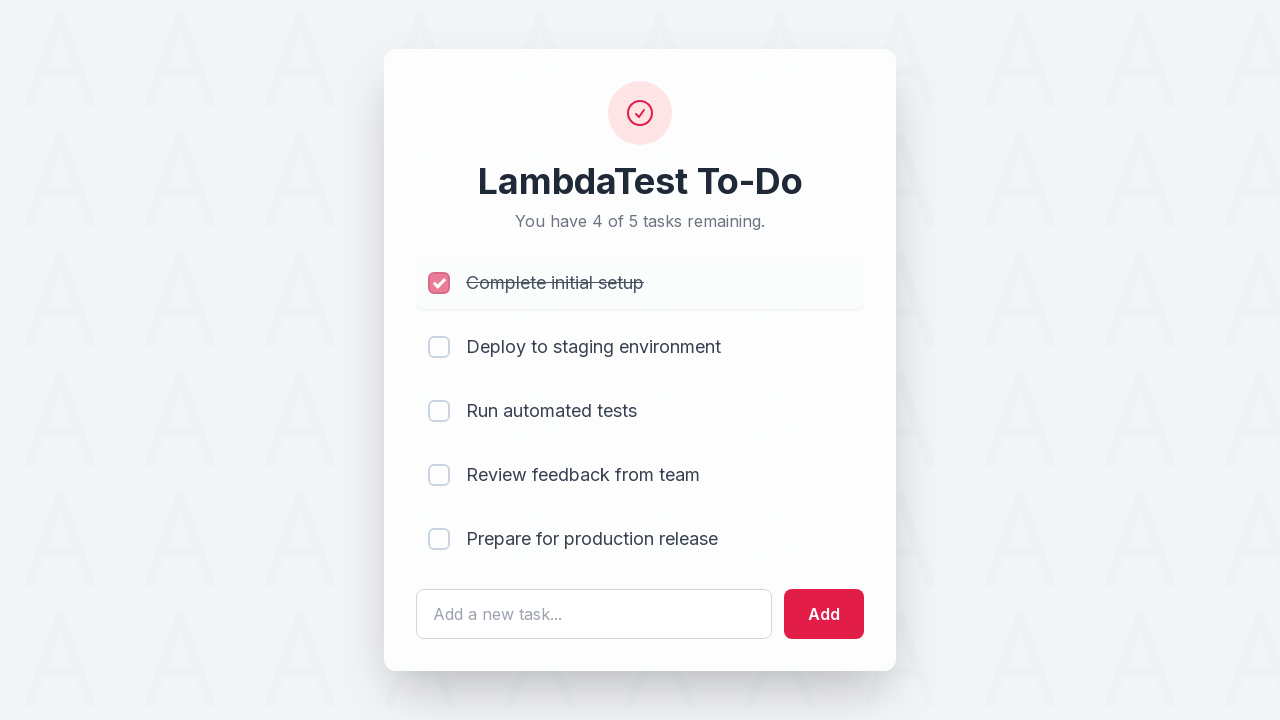

Marked second todo item as done at (439, 347) on input[name='li2']
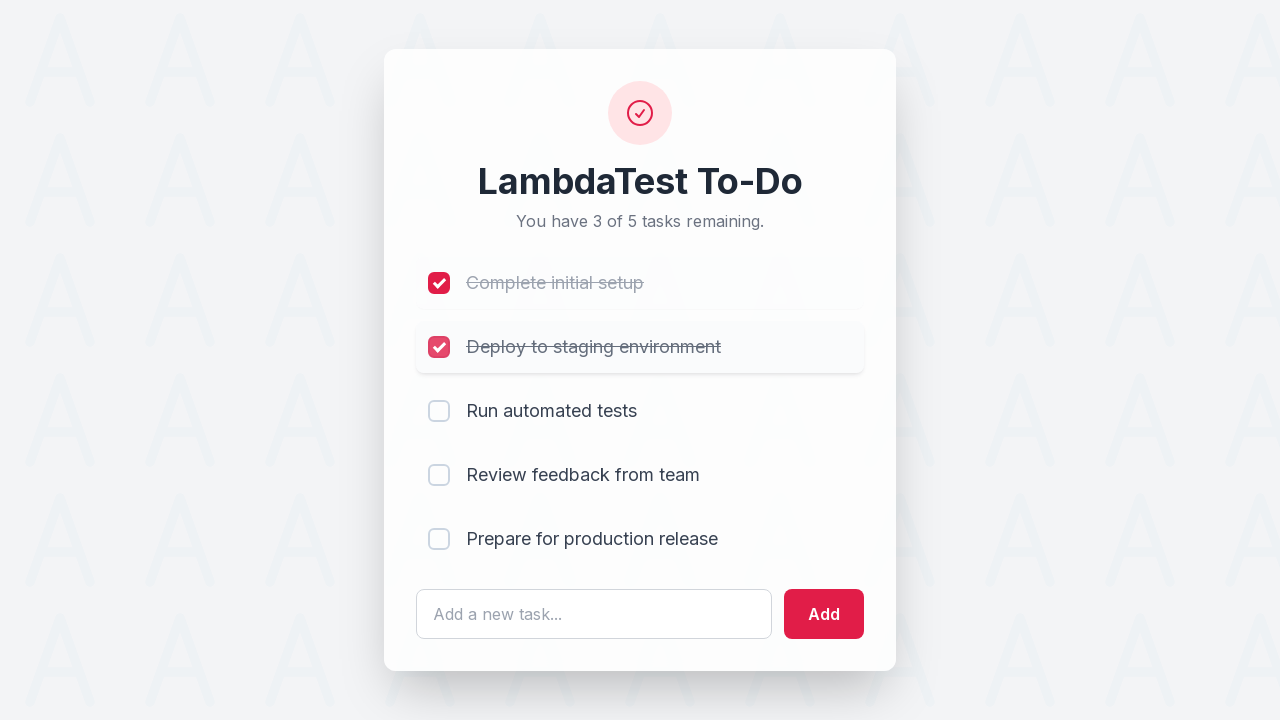

Entered new todo item text: 'Yey, Let's add it to list' on #sampletodotext
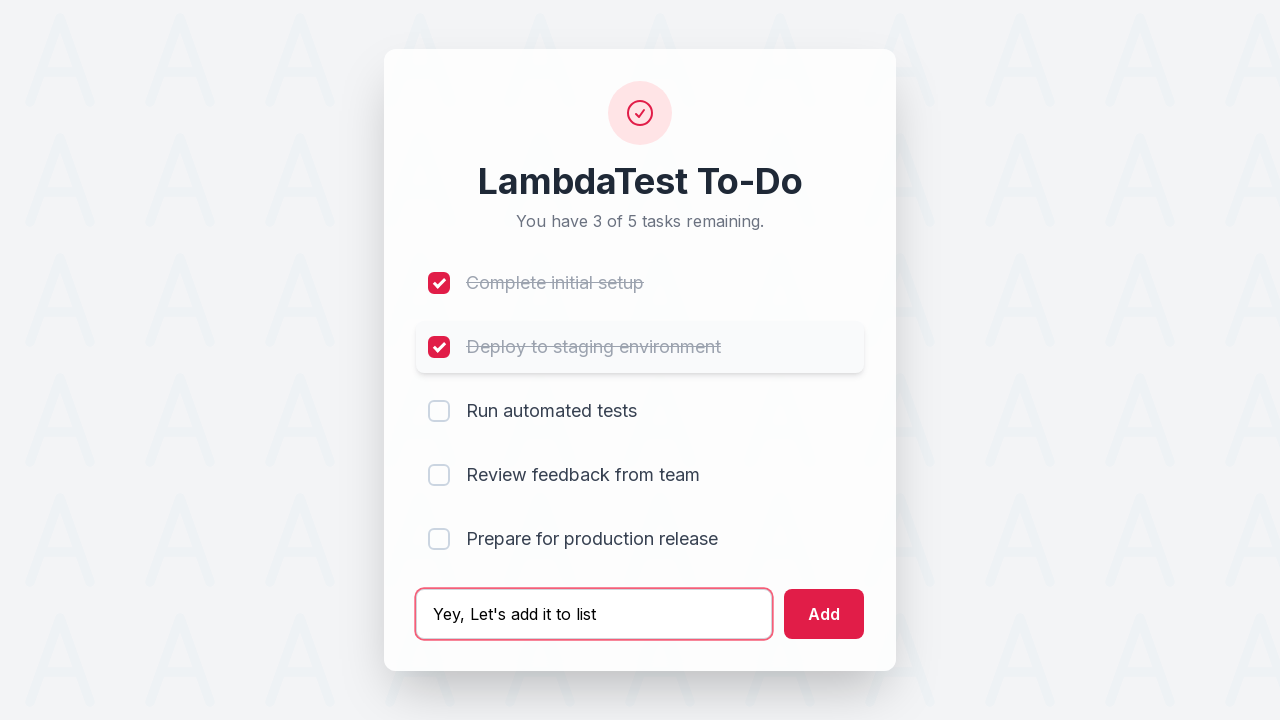

Clicked add button to add new todo item at (824, 614) on #addbutton
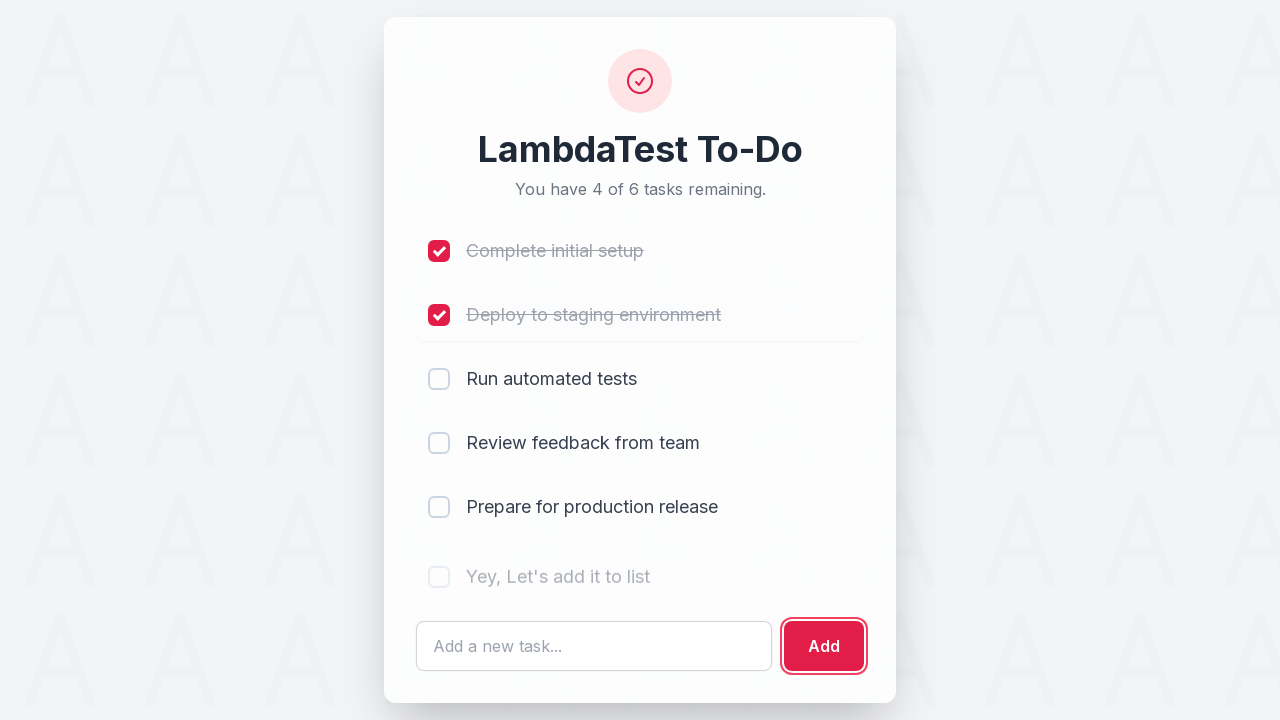

New todo item successfully added and appeared in the list
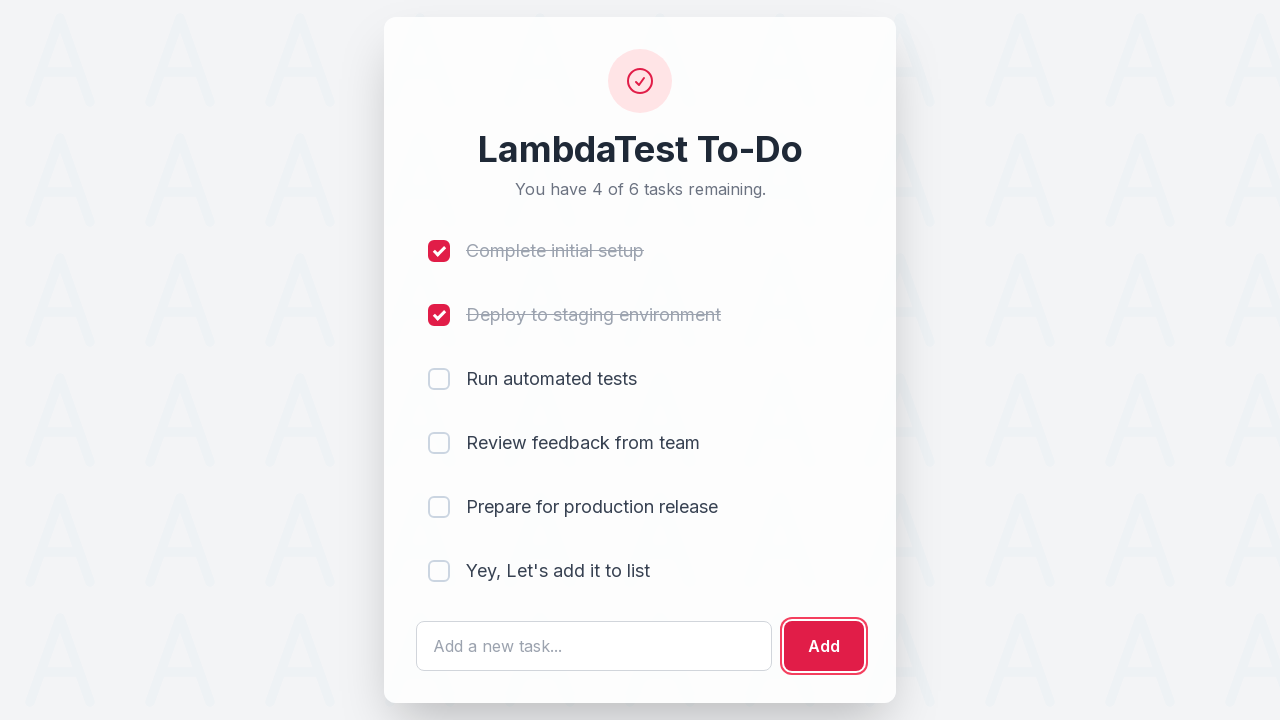

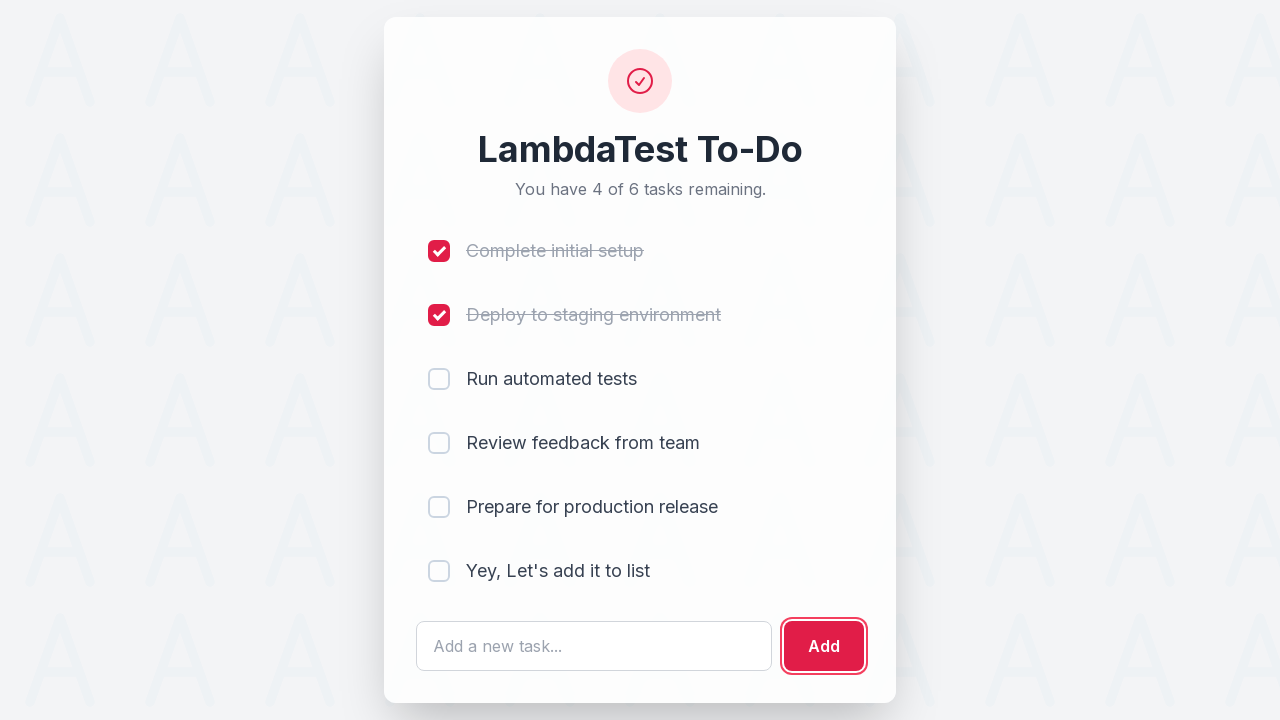